Tests window handling by clicking a link that opens a new window, switching to it, and then closing it

Starting URL: http://www.toolsqa.com/automation-practice-switch-windows/

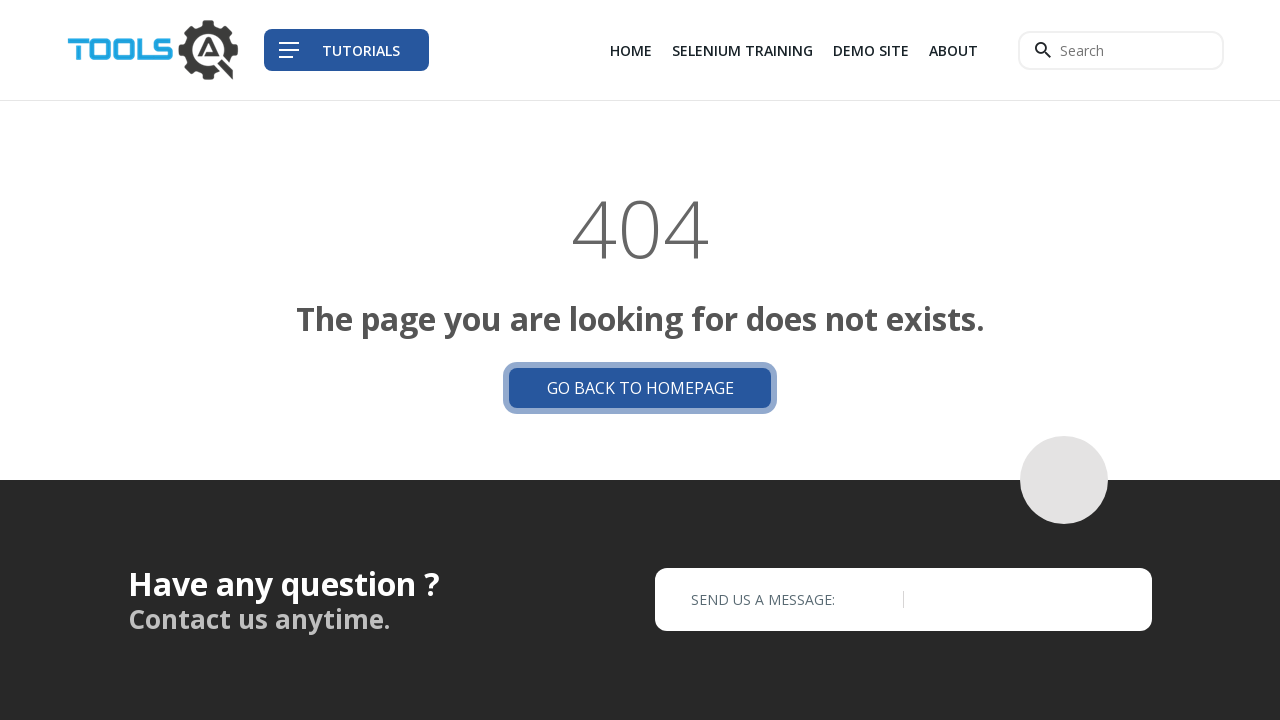

Clicked 'Demo Site' link to open new window at (871, 50) on (//a[contains(text(),'Demo Site')])[1]
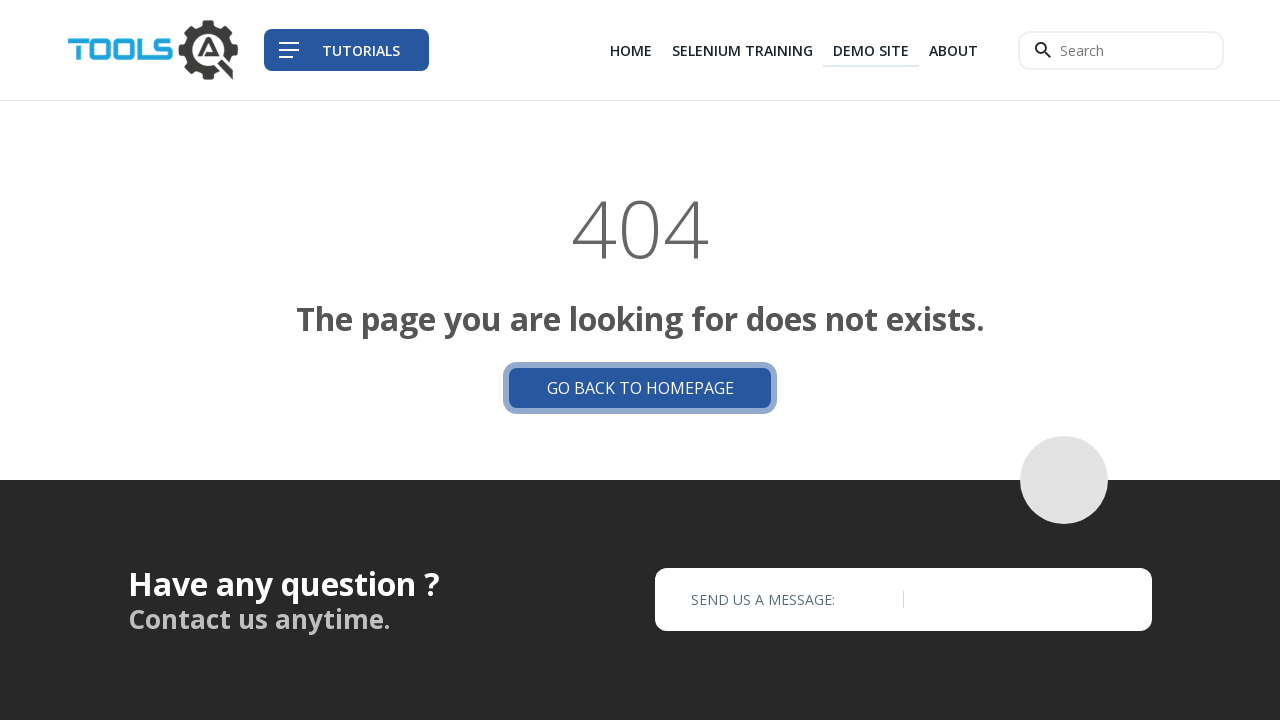

New window/tab opened and captured
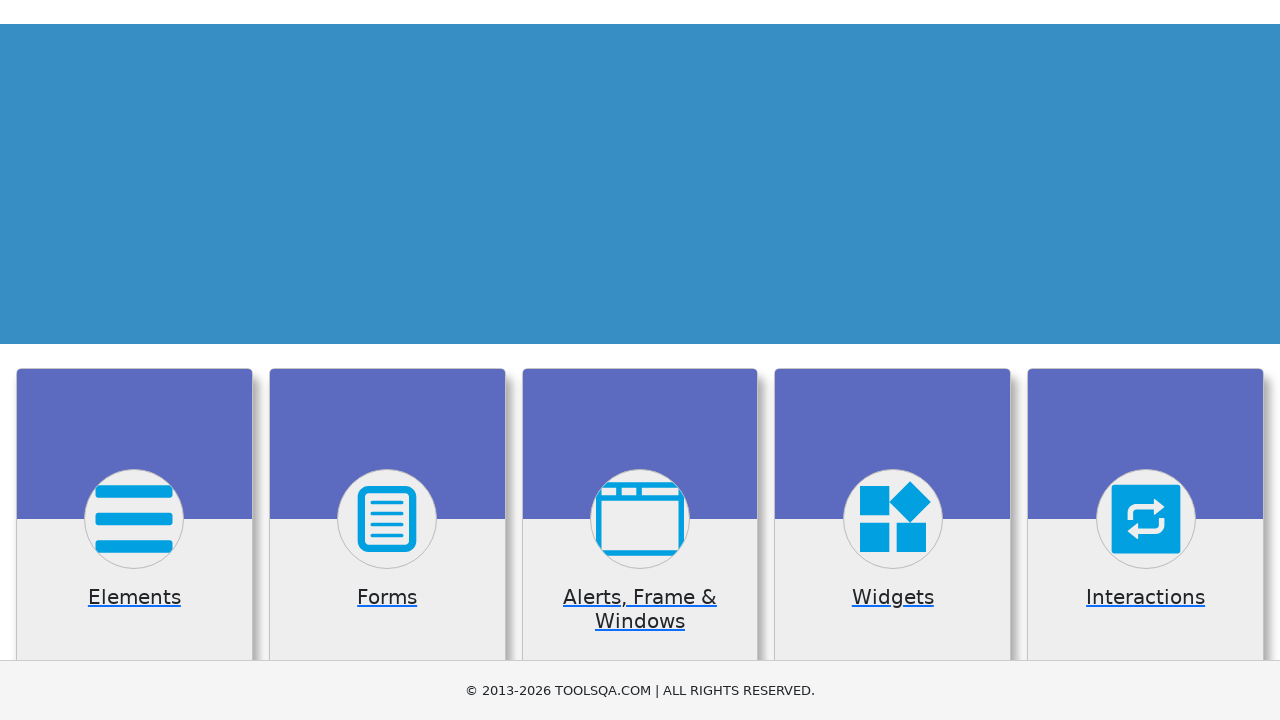

New window loaded completely
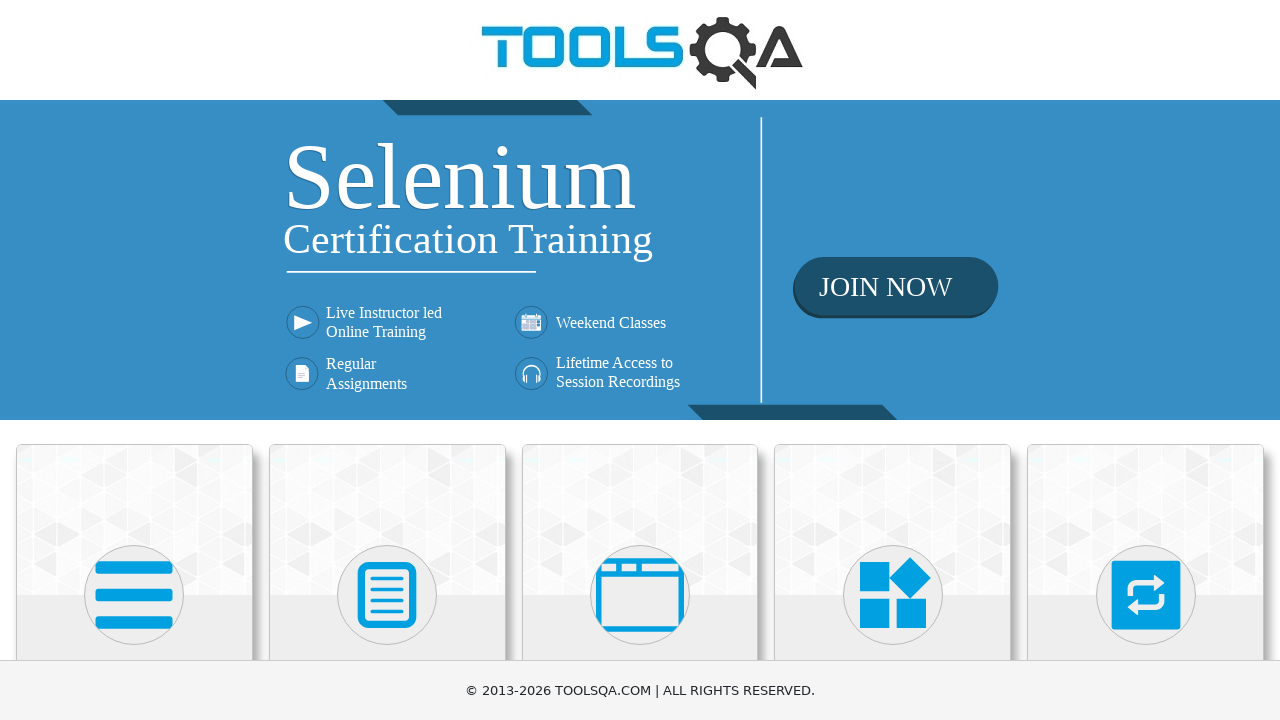

Retrieved new window title: demosite
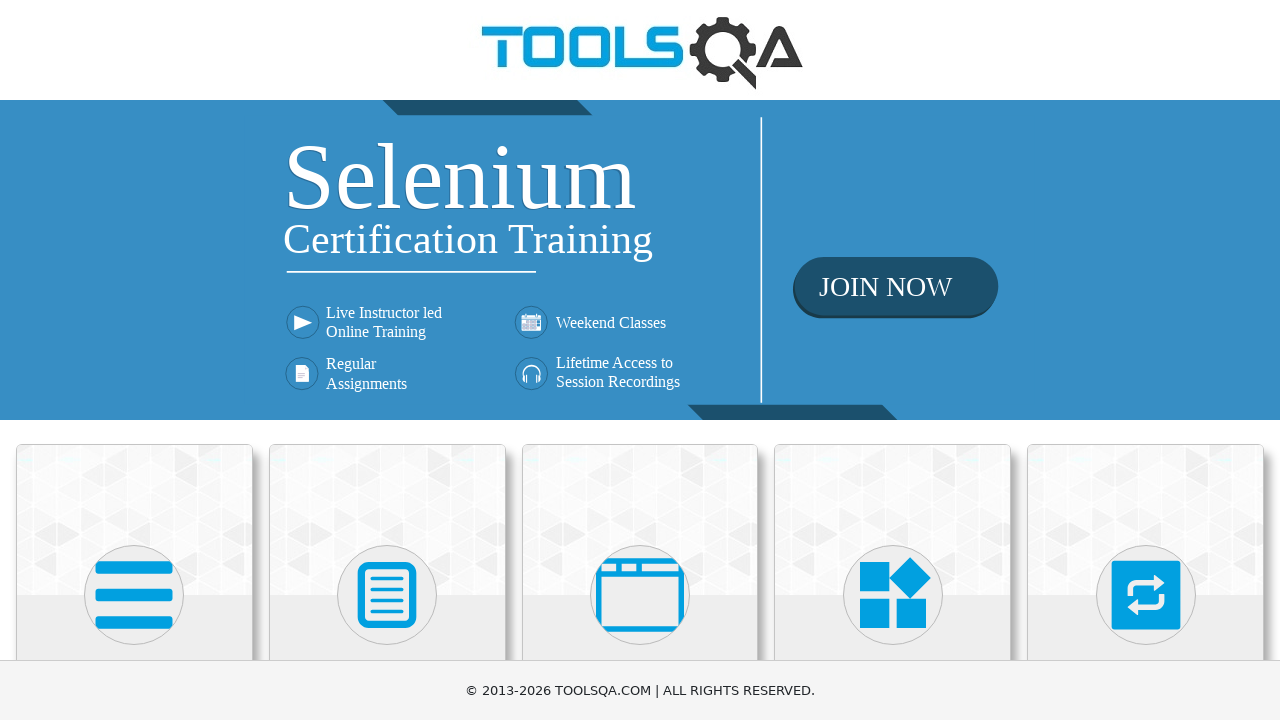

Retrieved new window URL: https://demoqa.com/
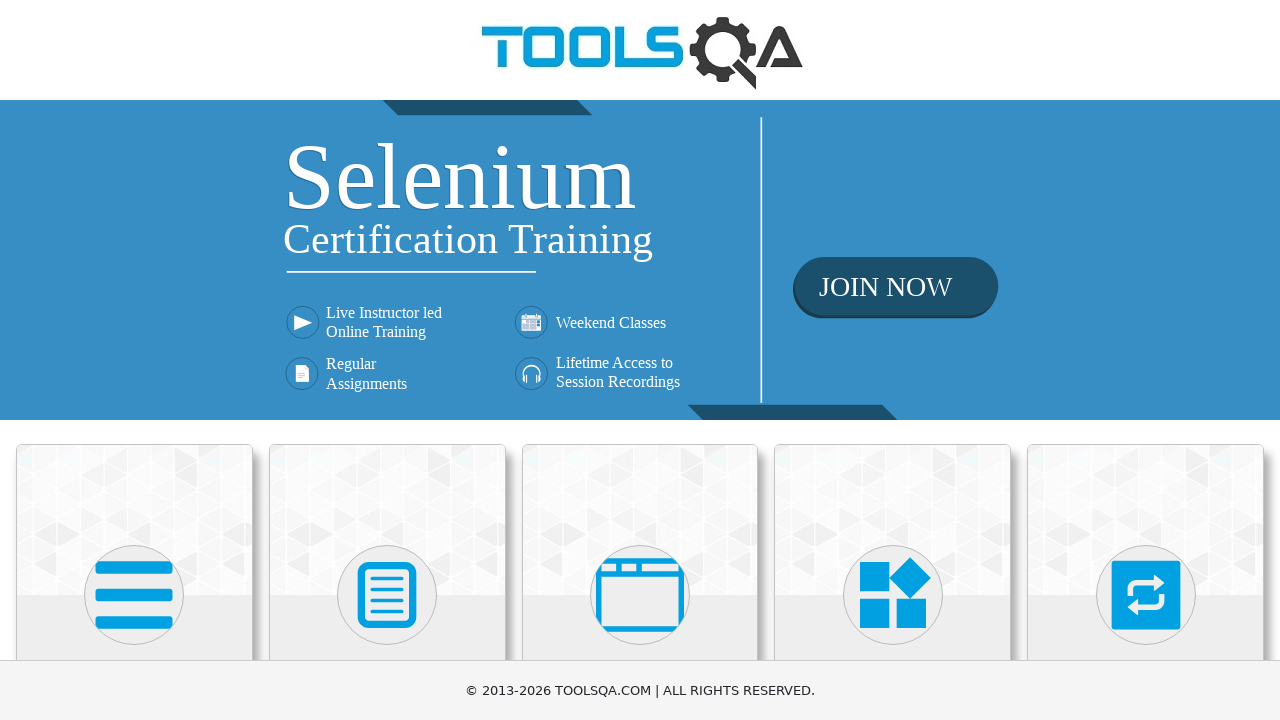

Closed the new window/tab
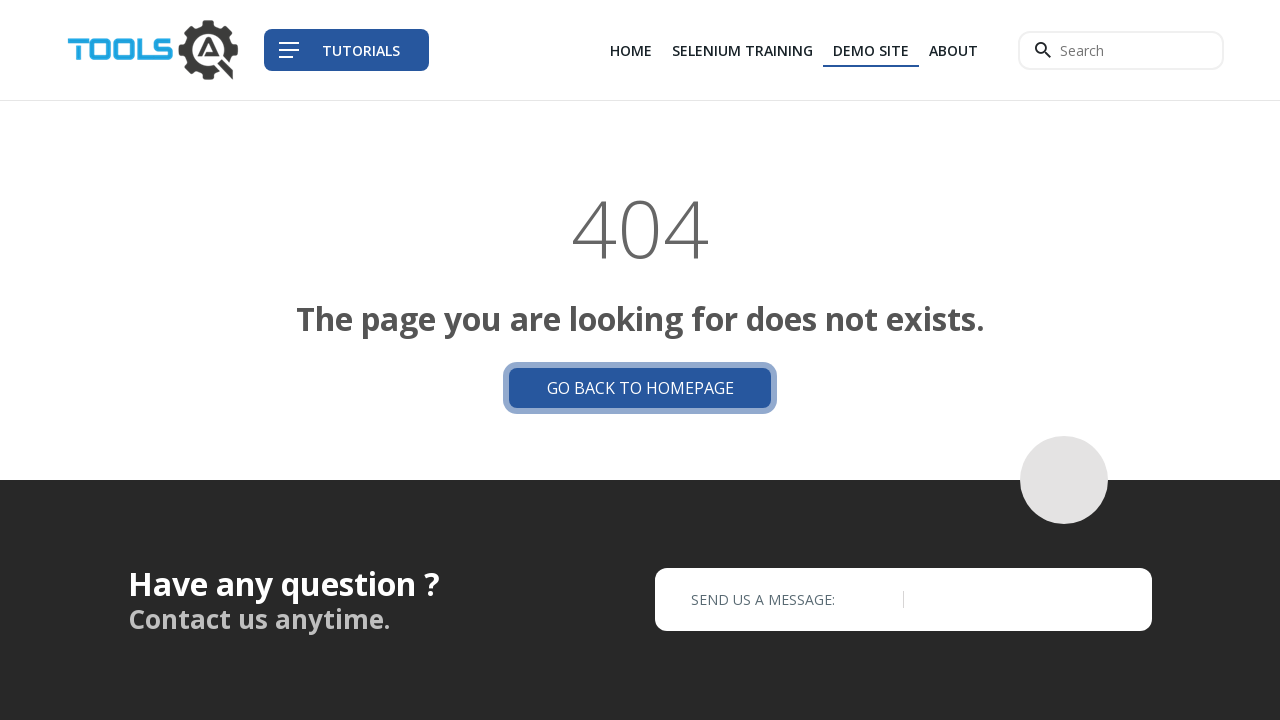

Verified original window still active with title: Tools QA - Page Not Found
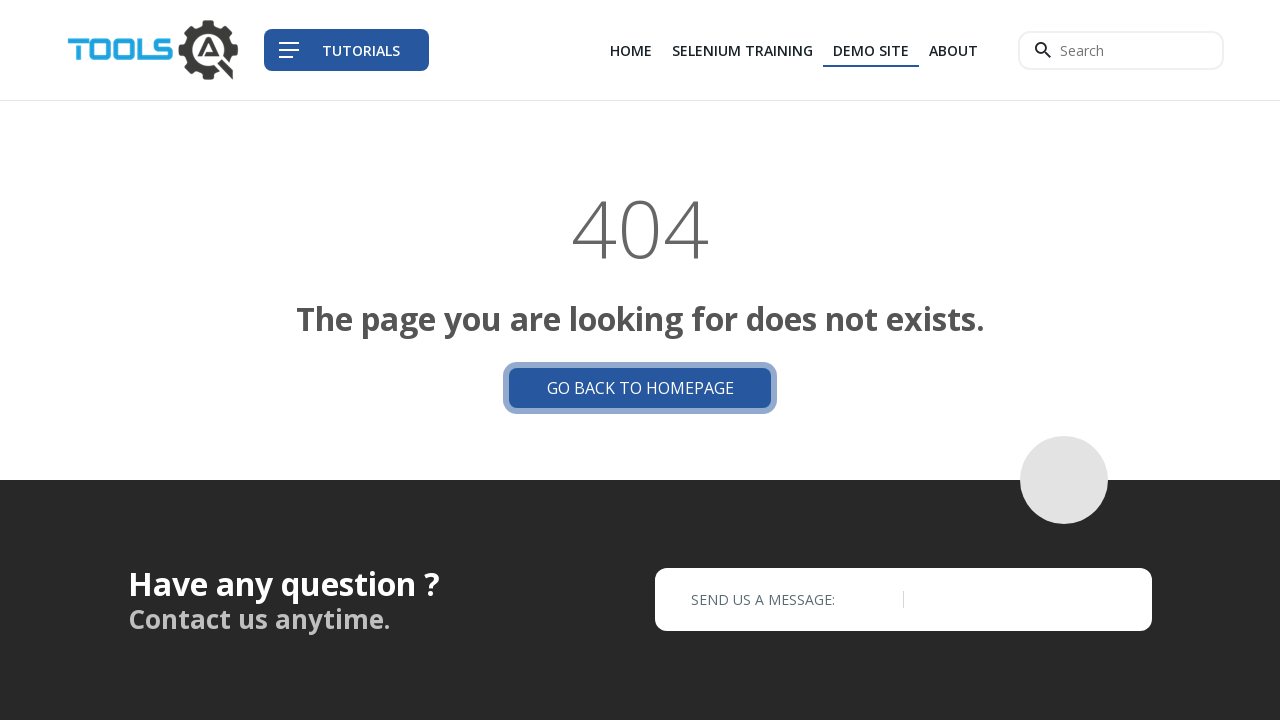

Verified original window URL: https://www.toolsqa.com/automation-practice-switch-windows/
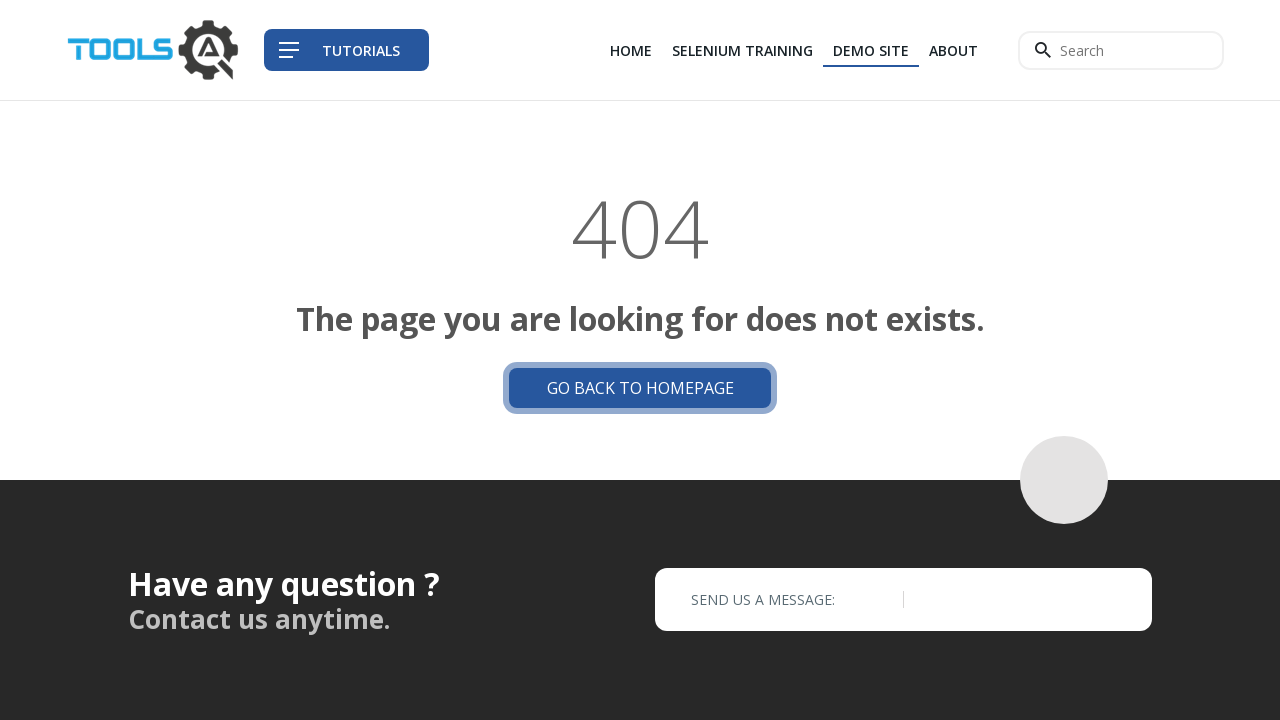

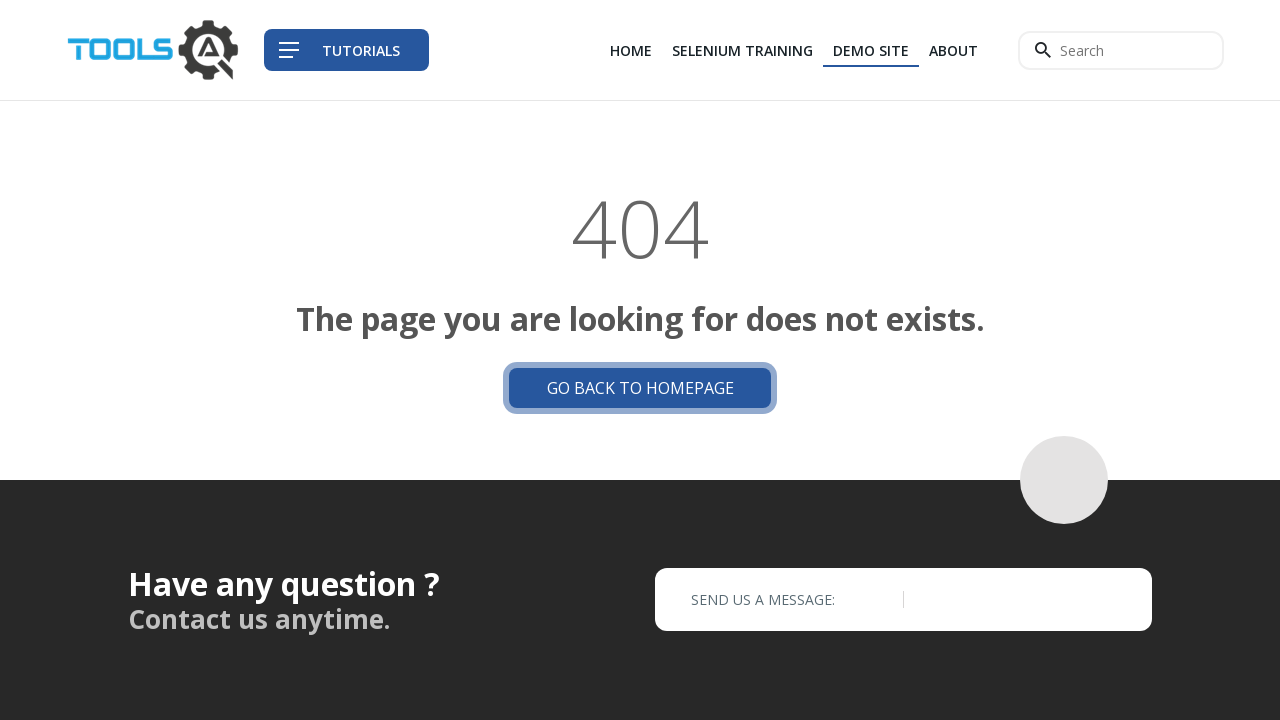